Navigates to GeeksforGeeks website and verifies the page loads successfully by waiting for page content.

Starting URL: https://www.geeksforgeeks.org/

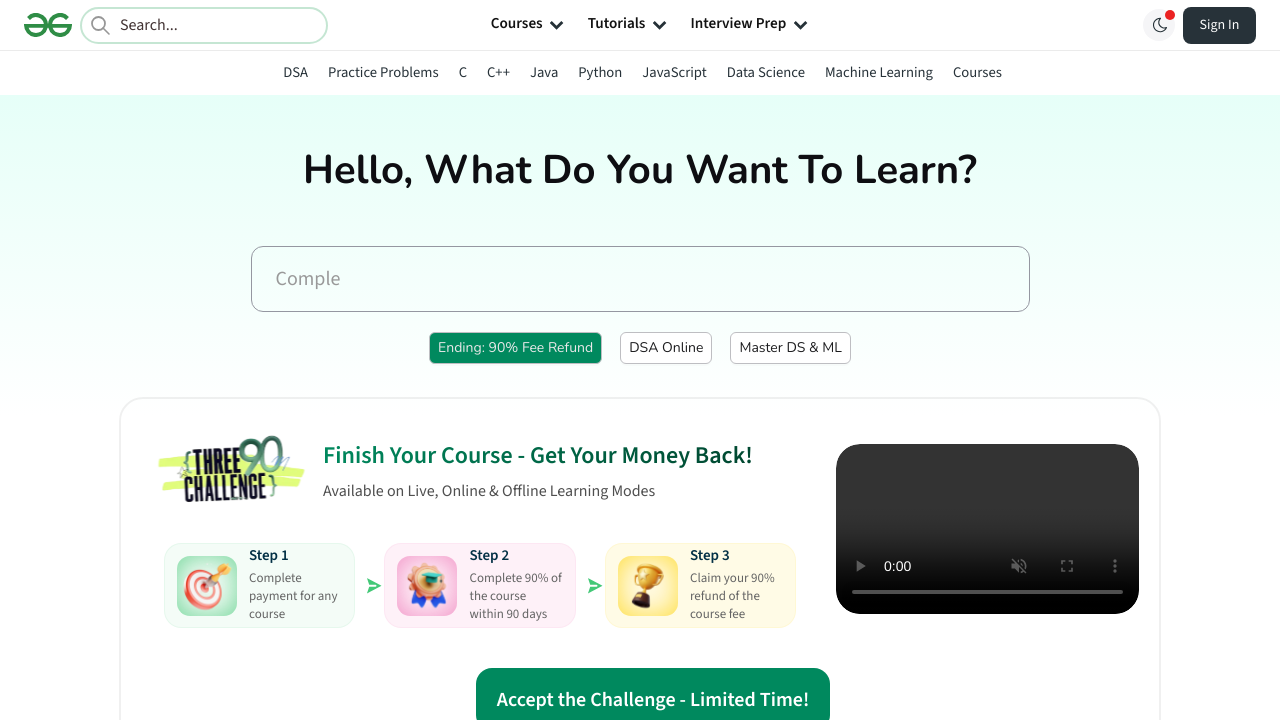

Waited for page body to load
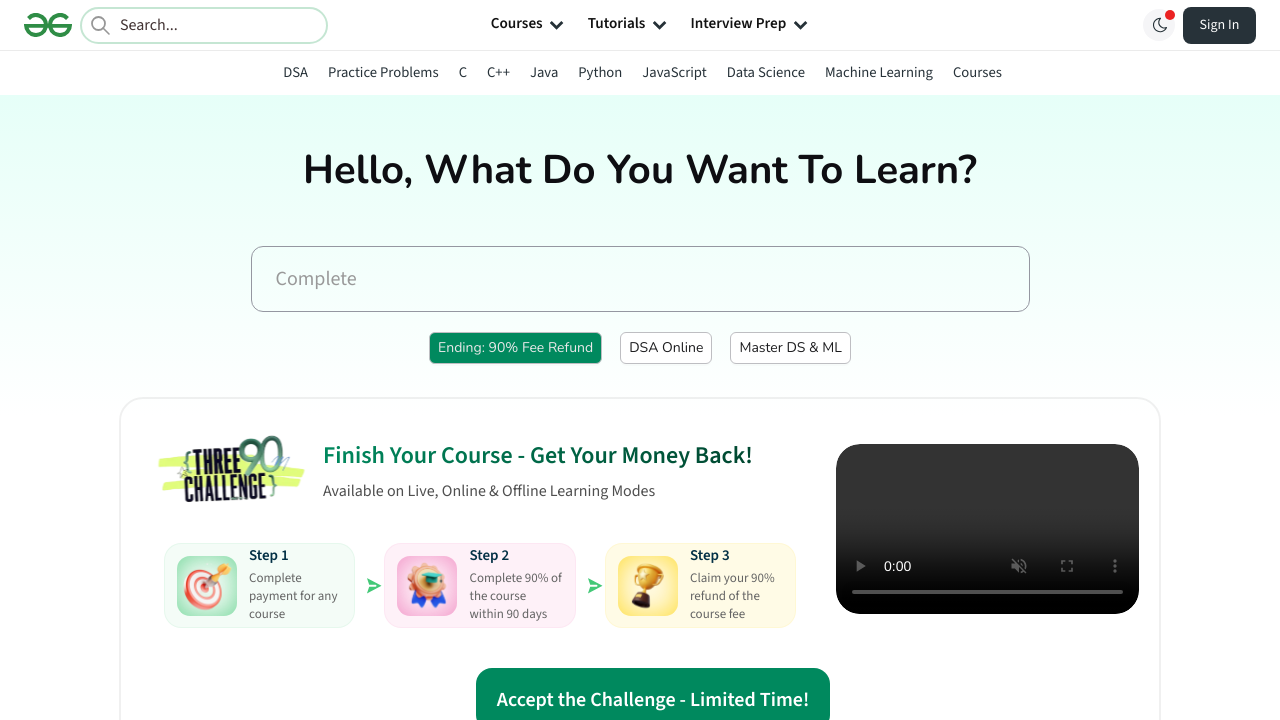

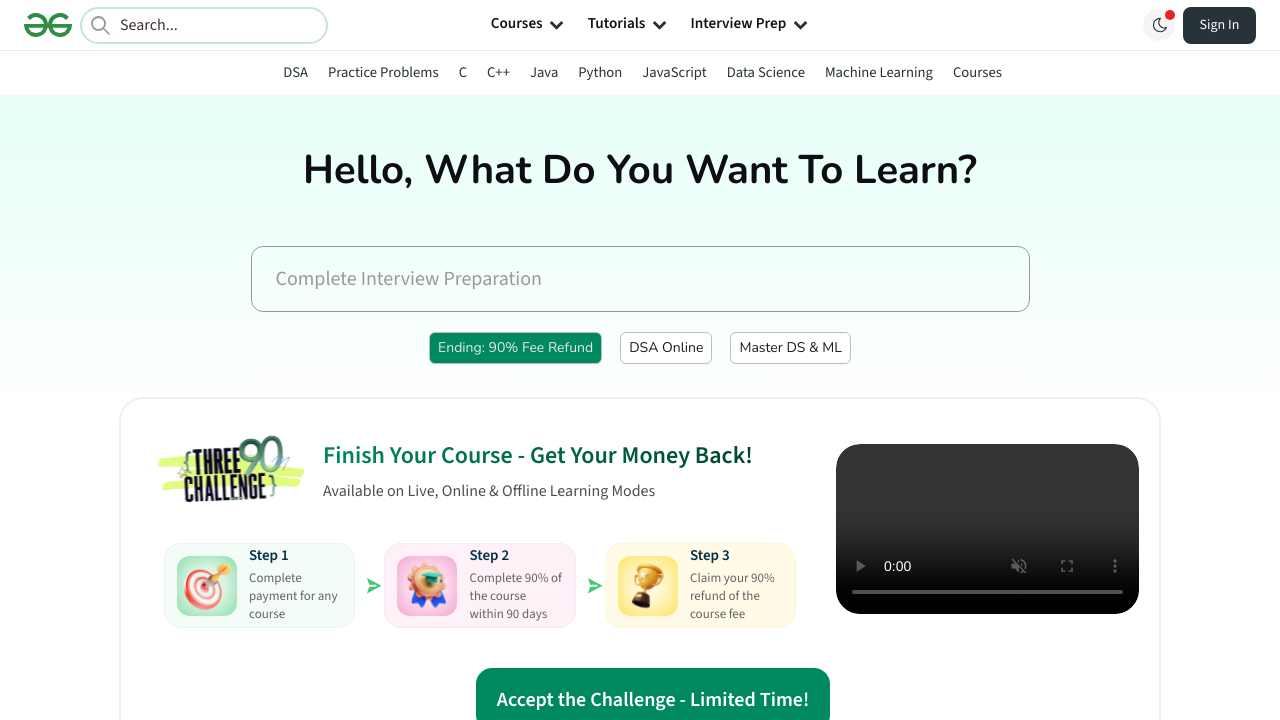